Tests clearing the complete state of all items by checking and unchecking toggle-all

Starting URL: https://demo.playwright.dev/todomvc

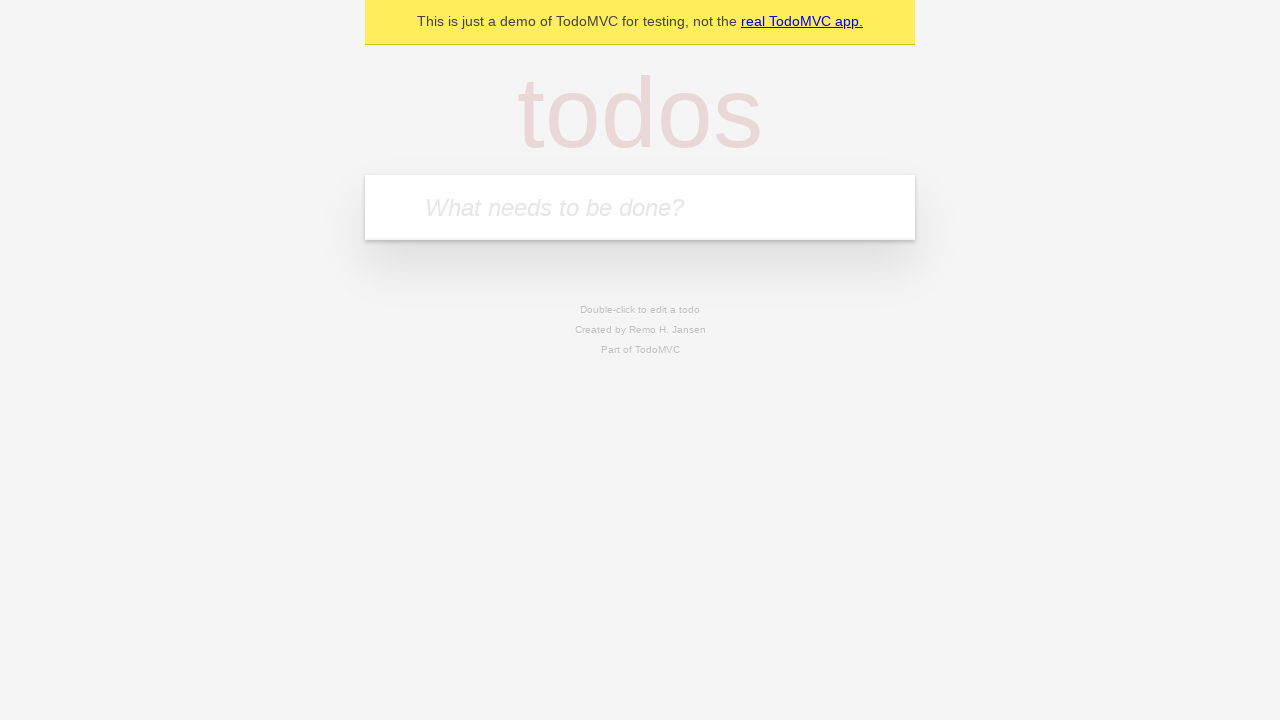

Filled todo input with 'buy some cheese' on internal:attr=[placeholder="What needs to be done?"i]
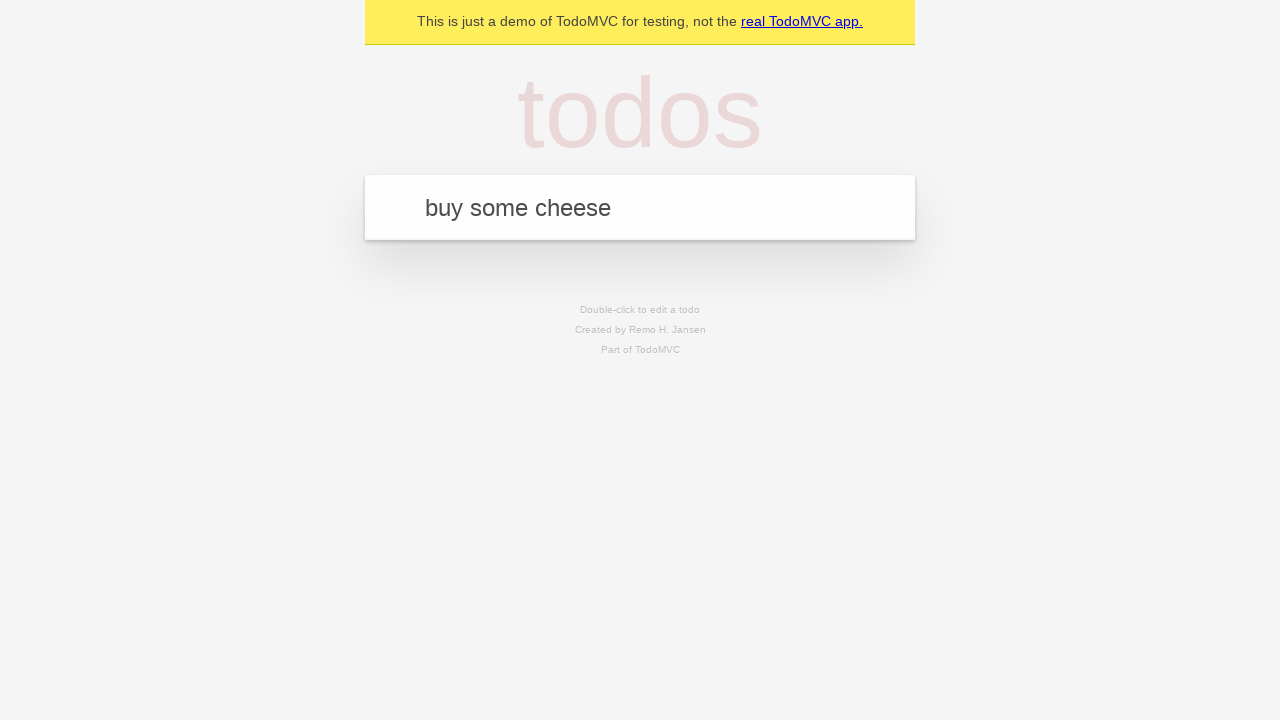

Pressed Enter to add first todo on internal:attr=[placeholder="What needs to be done?"i]
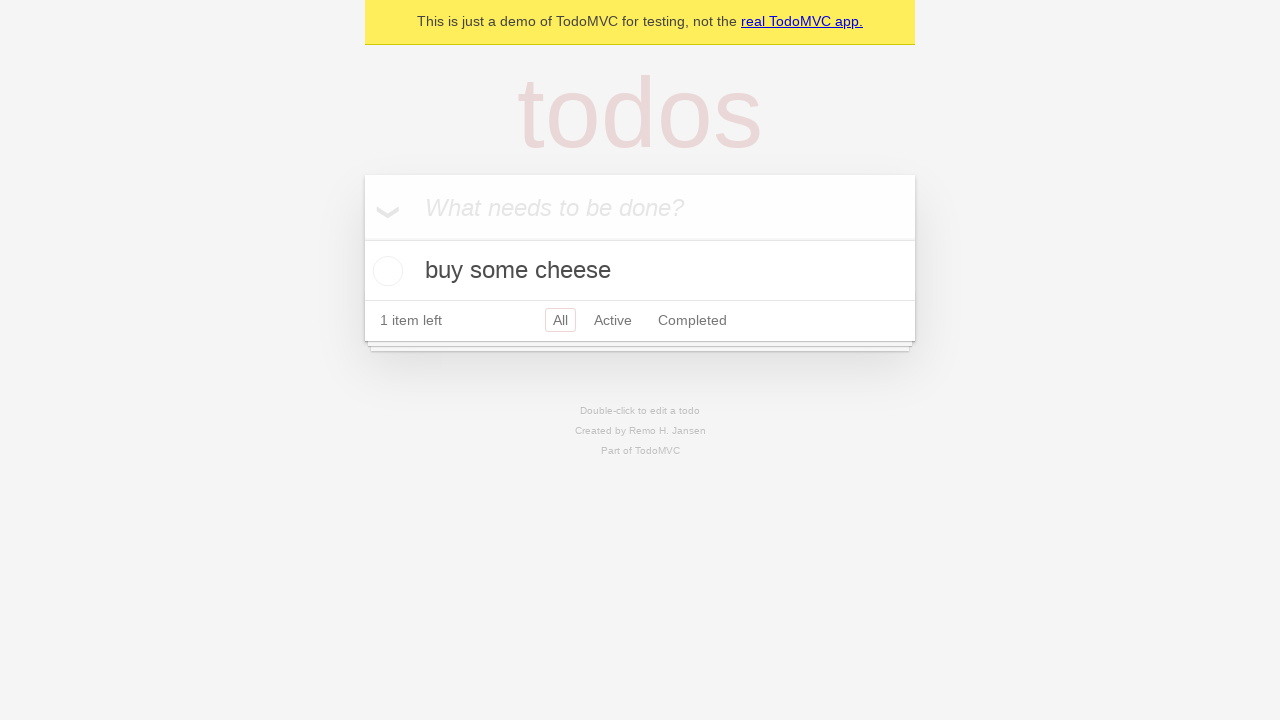

Filled todo input with 'feed the cat' on internal:attr=[placeholder="What needs to be done?"i]
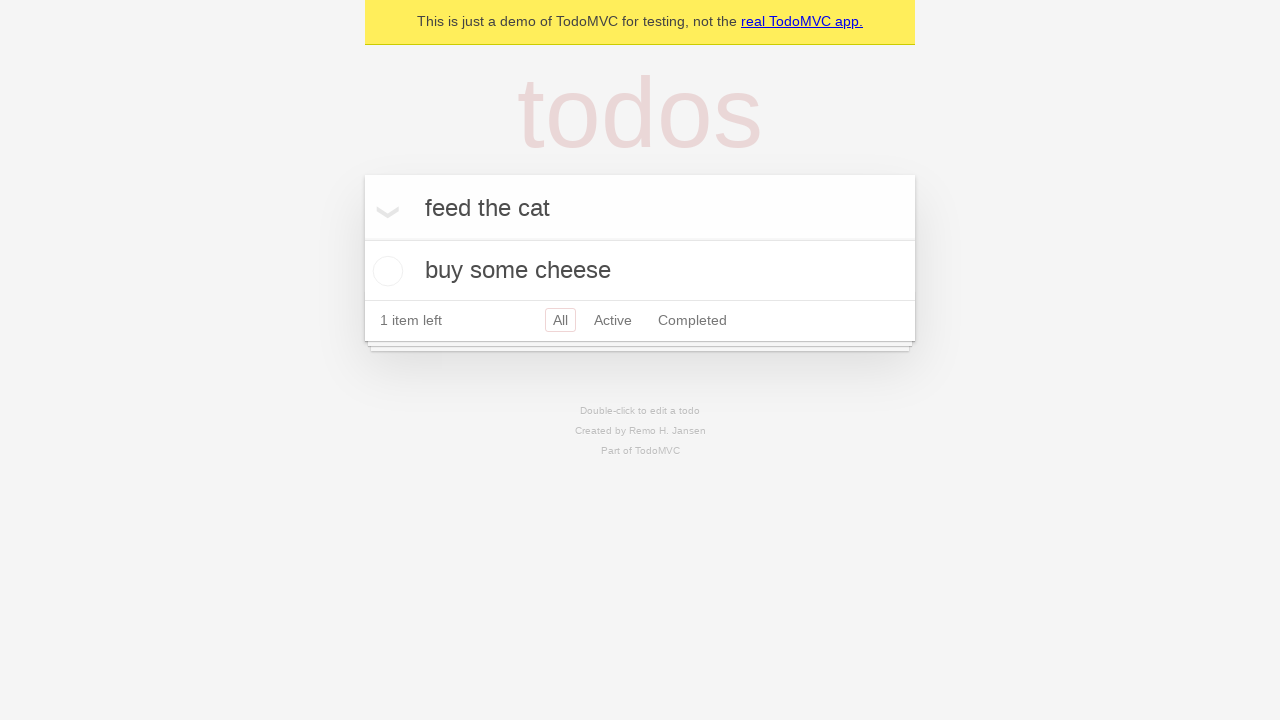

Pressed Enter to add second todo on internal:attr=[placeholder="What needs to be done?"i]
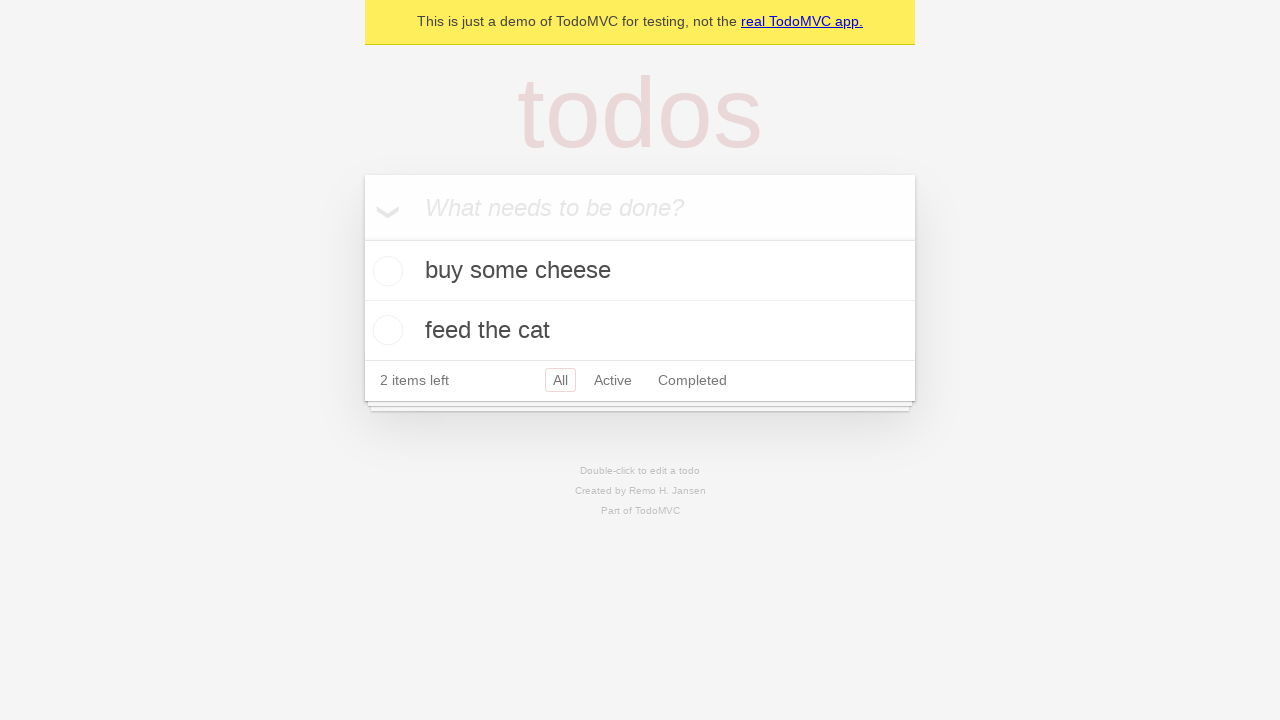

Filled todo input with 'book a doctors appointment' on internal:attr=[placeholder="What needs to be done?"i]
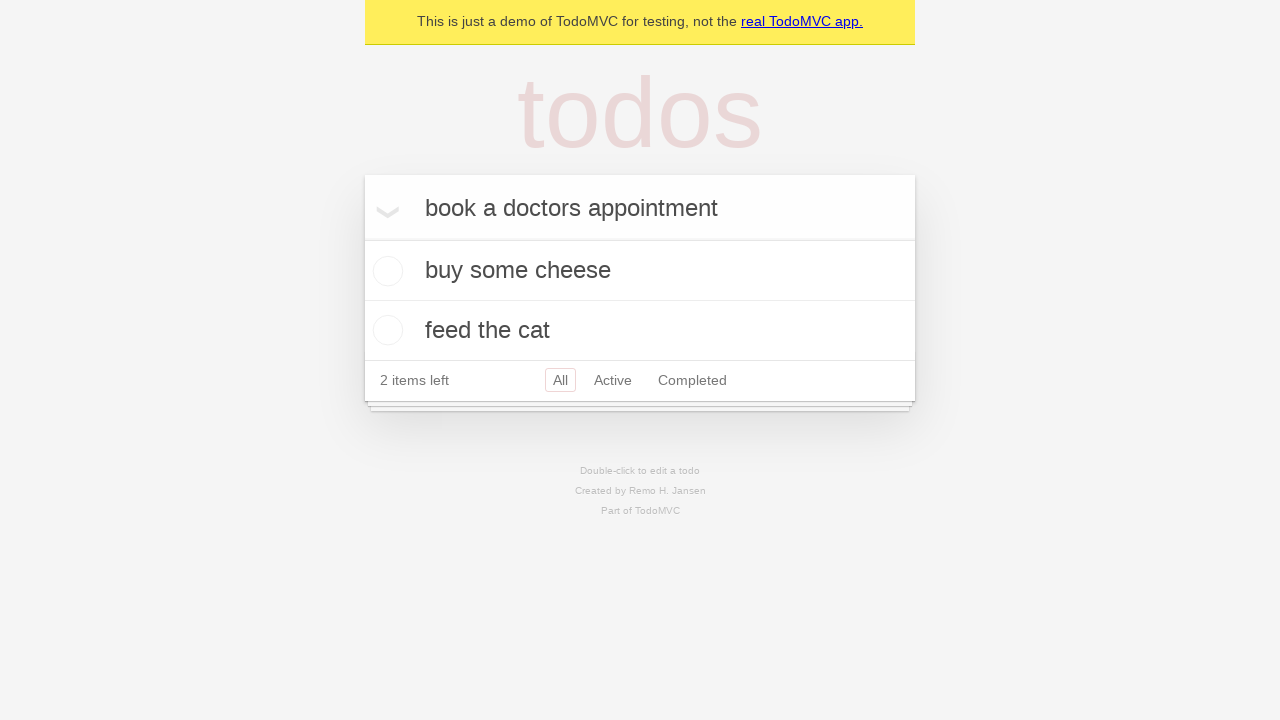

Pressed Enter to add third todo on internal:attr=[placeholder="What needs to be done?"i]
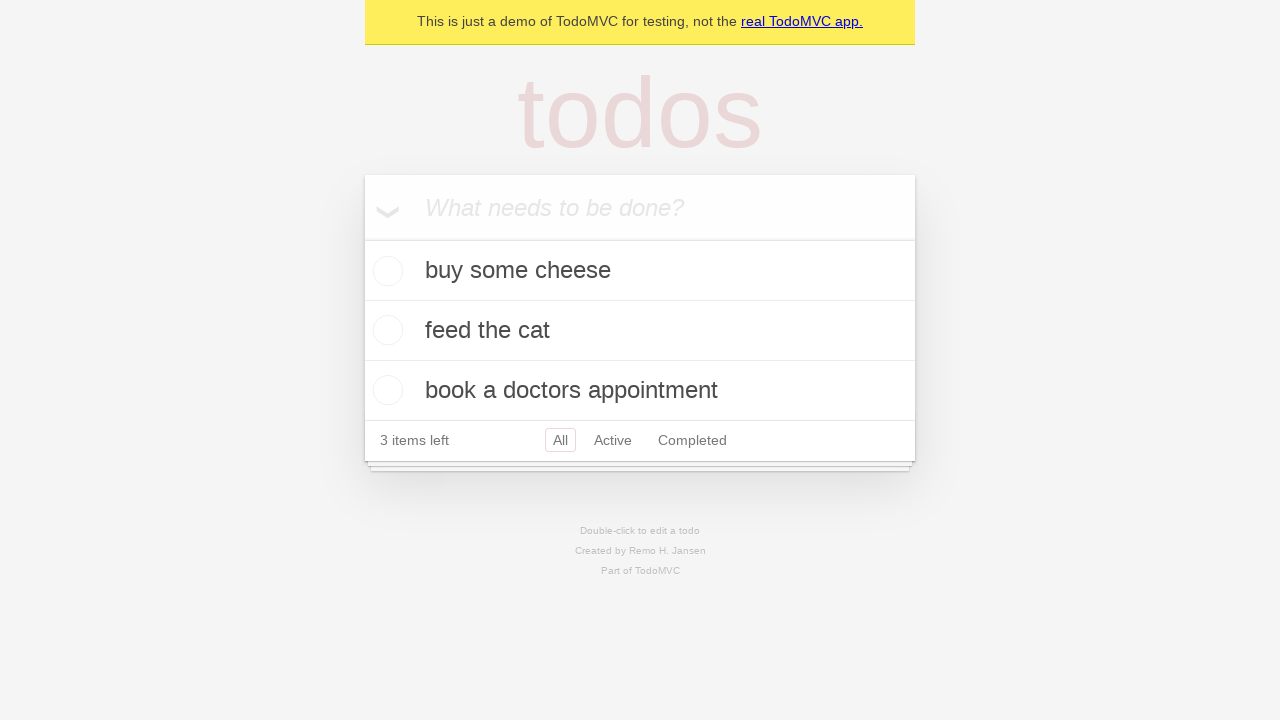

Checked 'Mark all as complete' toggle to complete all todos at (362, 238) on internal:label="Mark all as complete"i
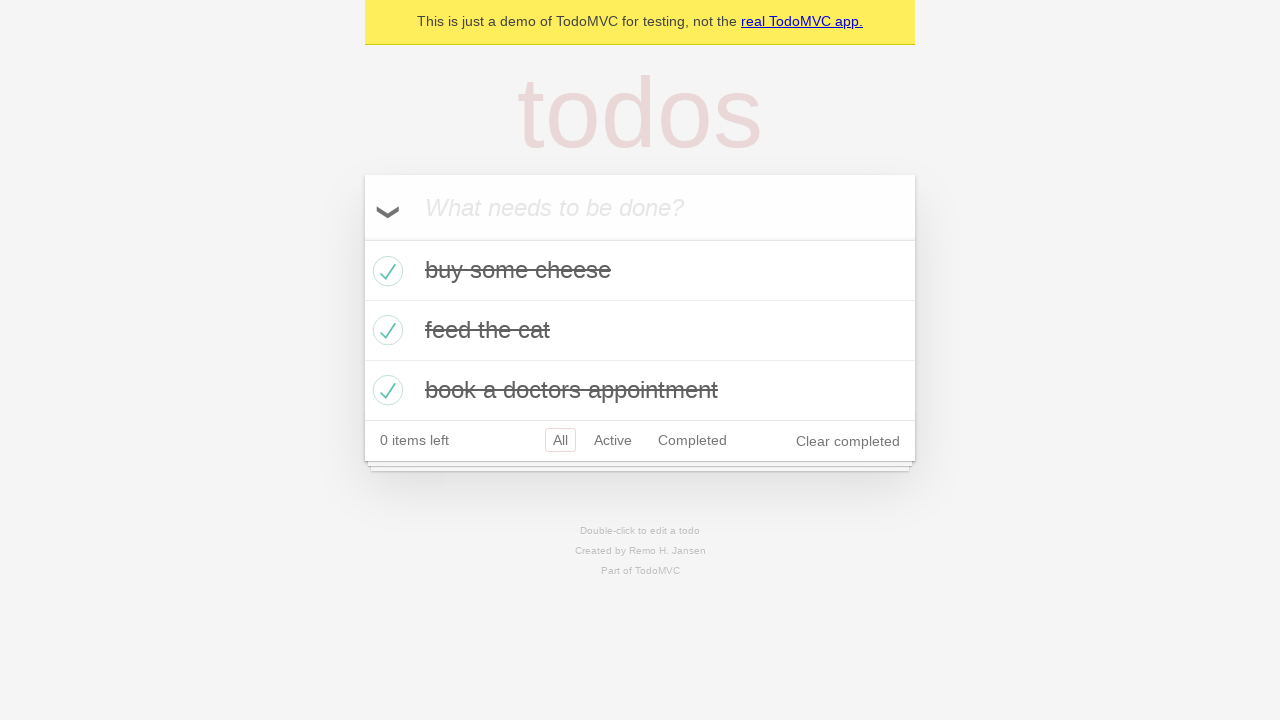

Unchecked 'Mark all as complete' toggle to clear completion state at (362, 238) on internal:label="Mark all as complete"i
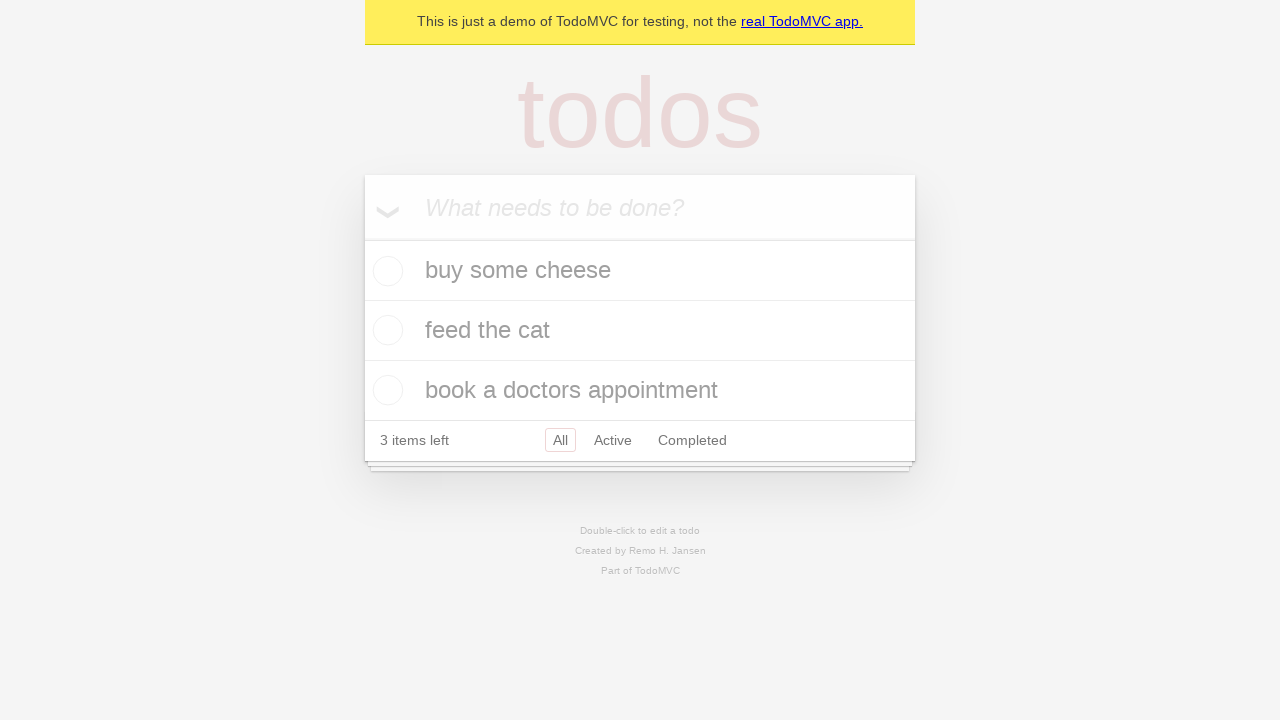

Verified todo items are present in the DOM
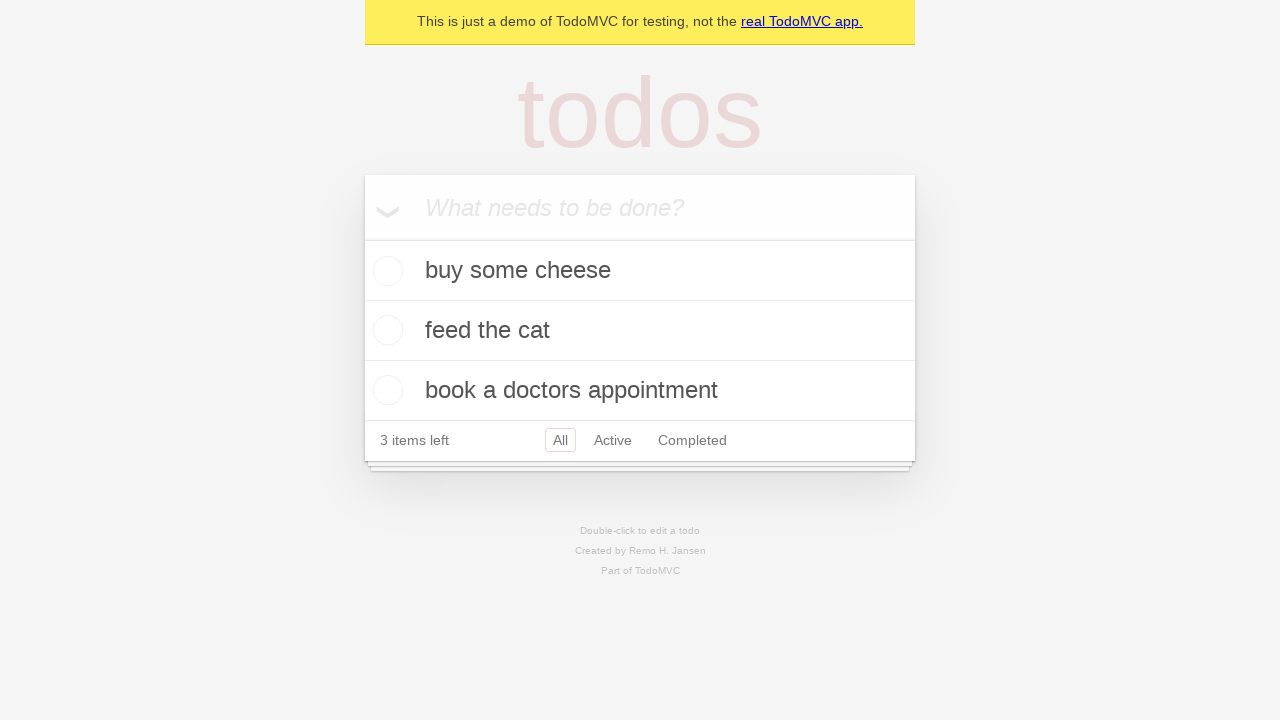

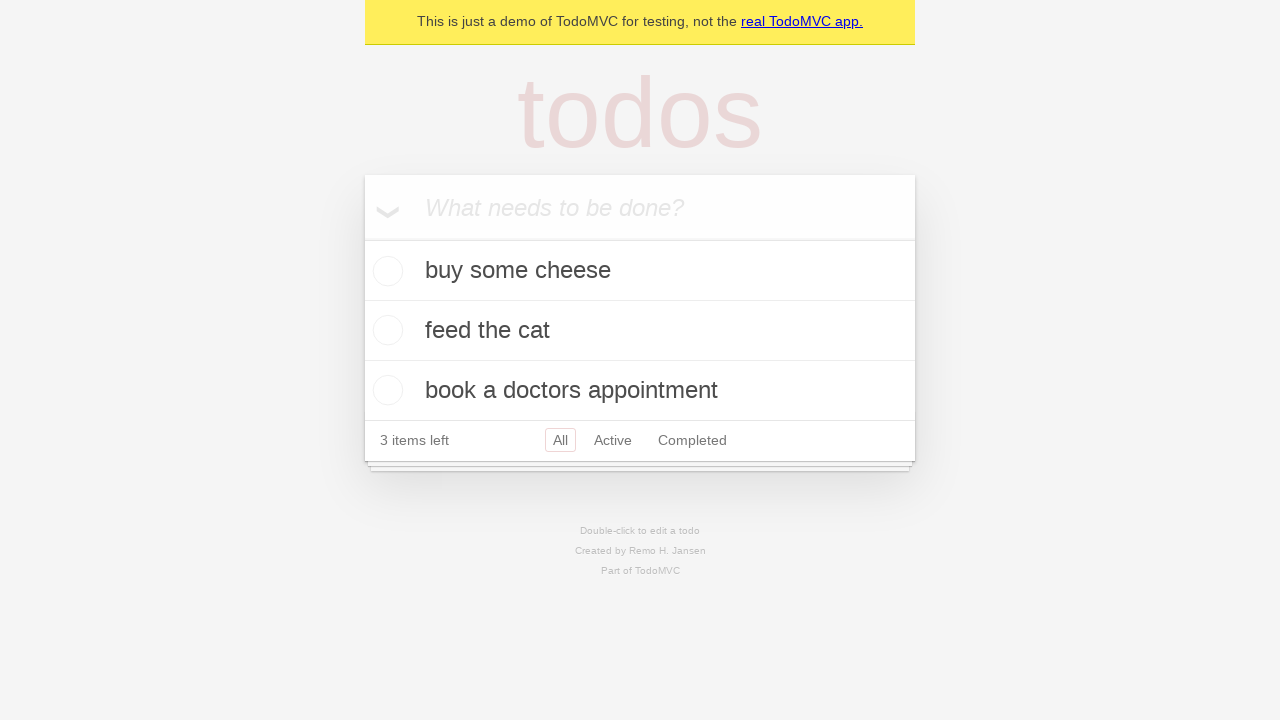